Tests a registration form by filling out personal information fields including name, address, email, phone, gender, hobbies, language, country, skills, date of birth, and password fields on a demo automation testing site.

Starting URL: http://demo.automationtesting.in/Index.html

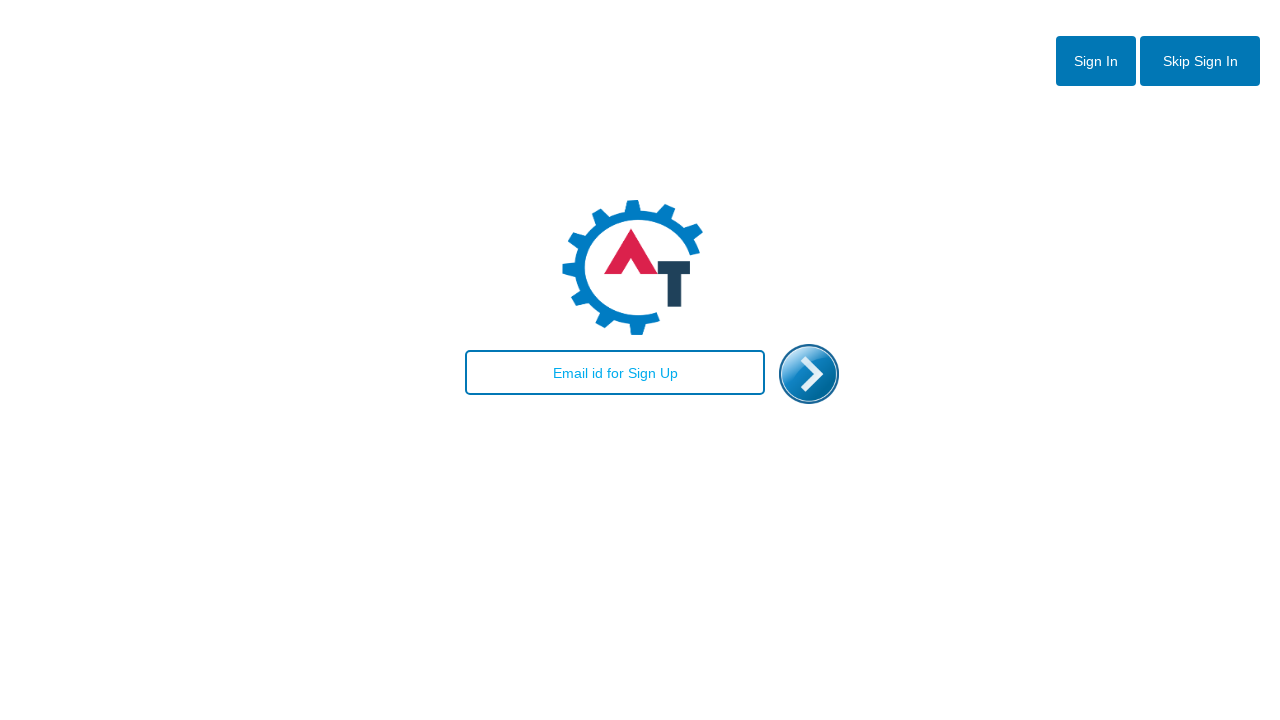

Clicked sign in button to navigate to register page at (1200, 61) on #btn2
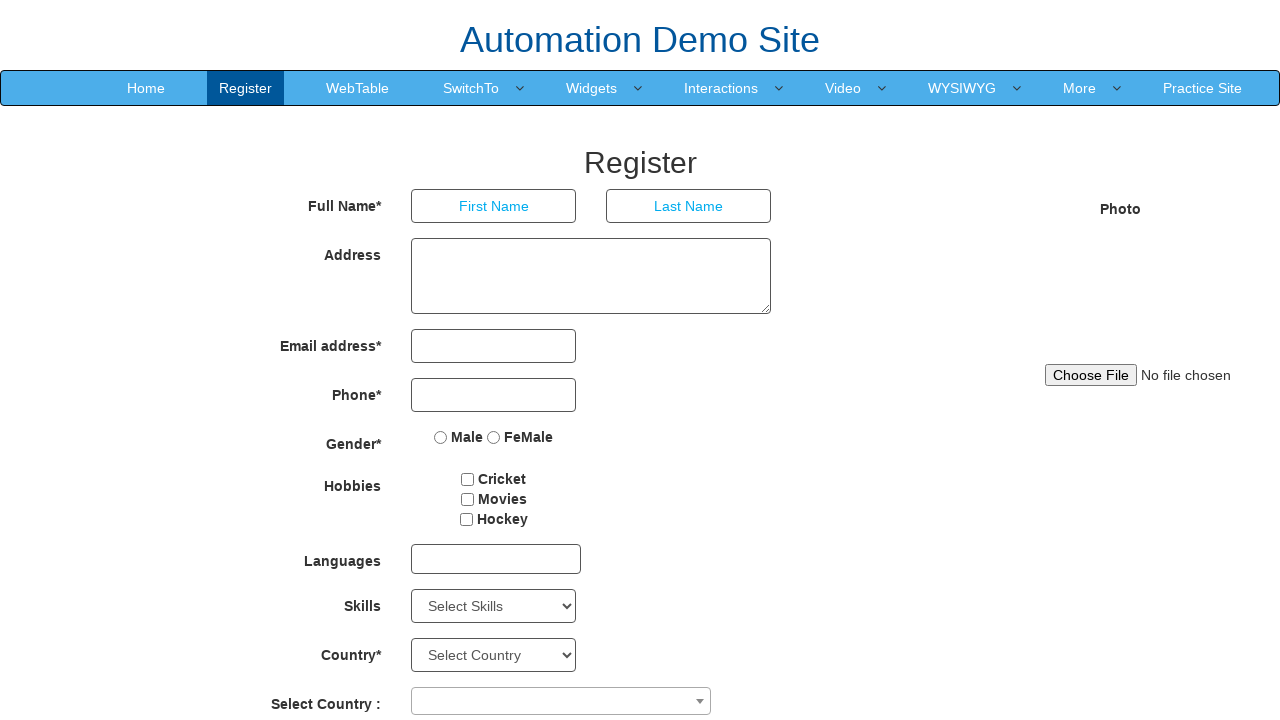

Register page loaded
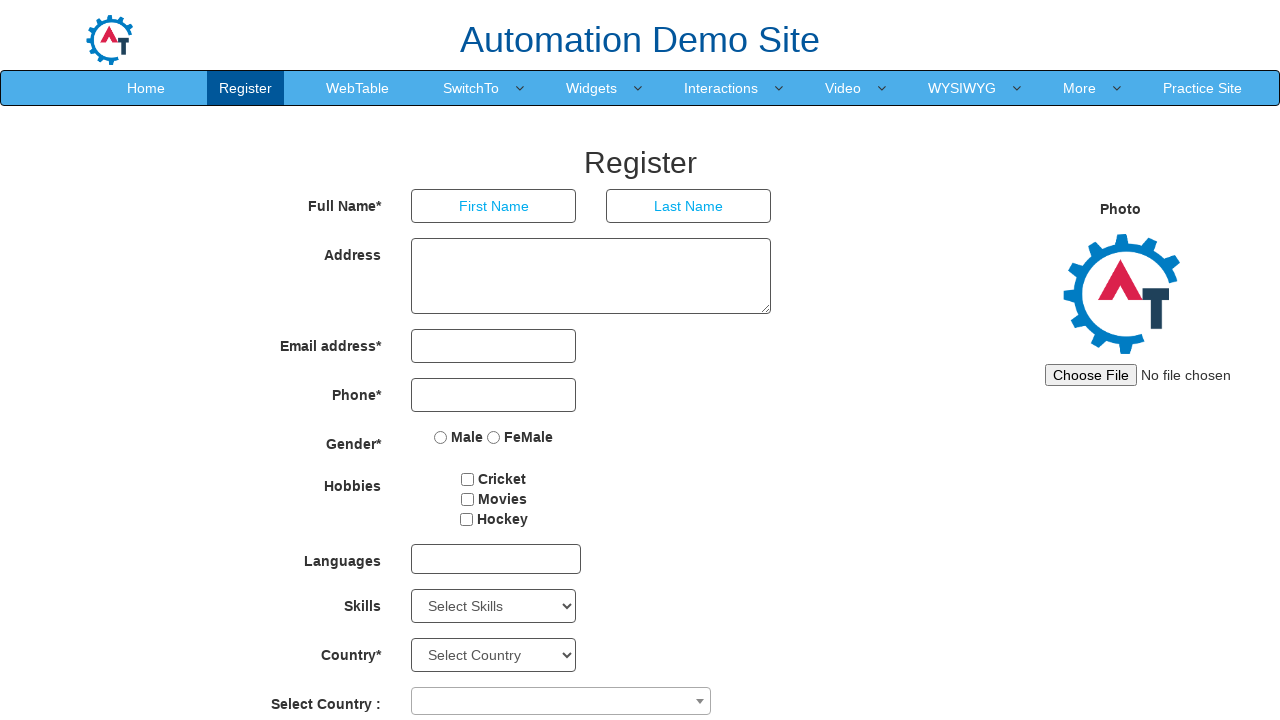

Filled first name with 'Paula' on input[ng-model='FirstName']
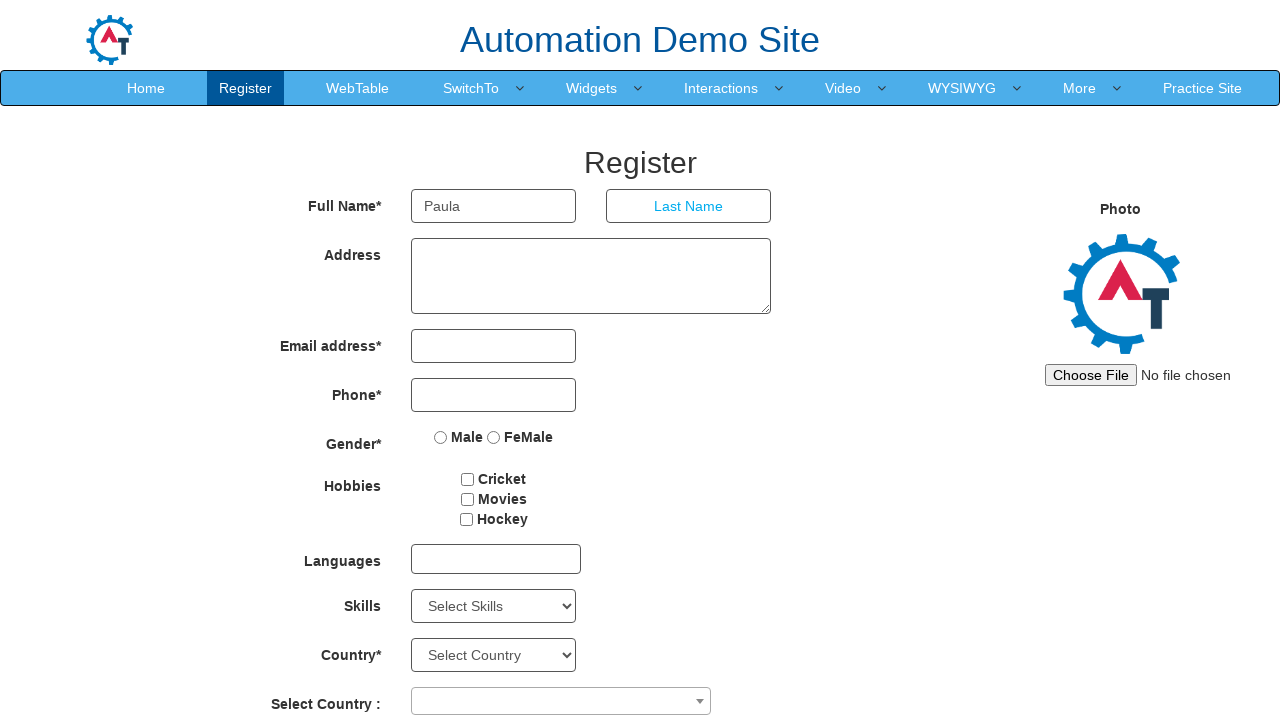

Filled last name with 'Averchi' on input[ng-model='LastName']
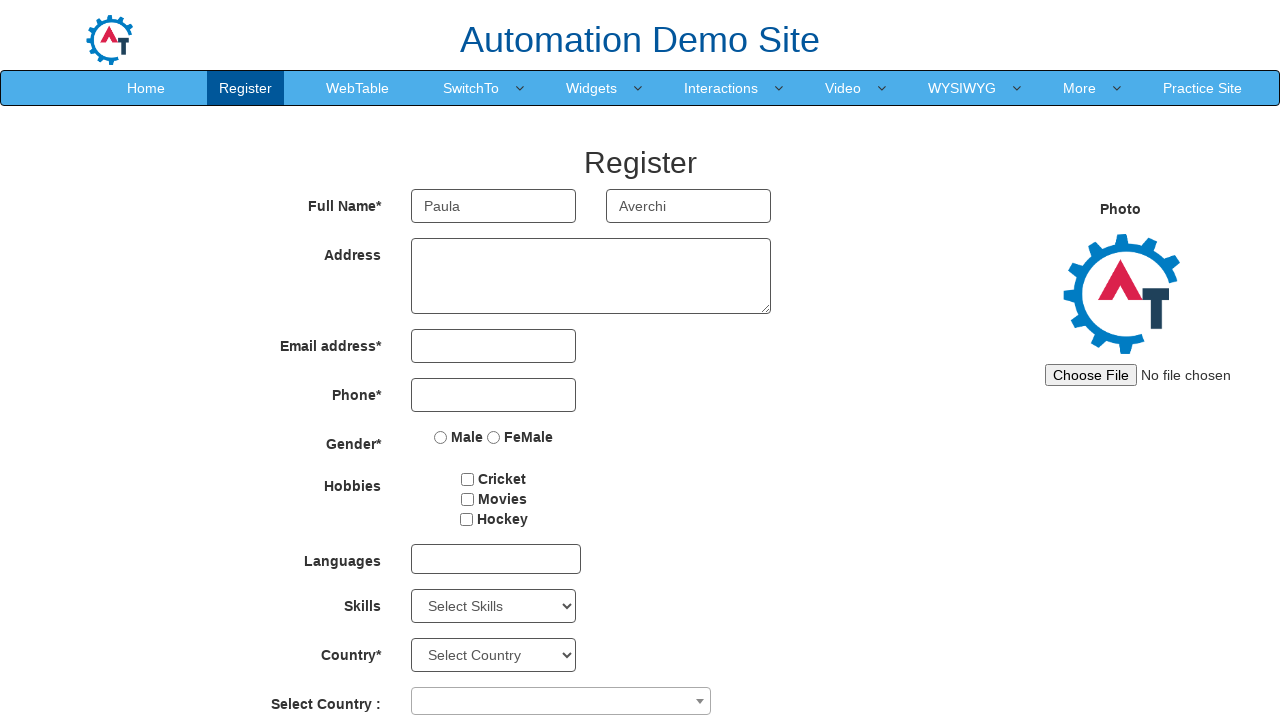

Filled address with 'Cluj Napoca, Taietura Turcului' on textarea[ng-model='Adress']
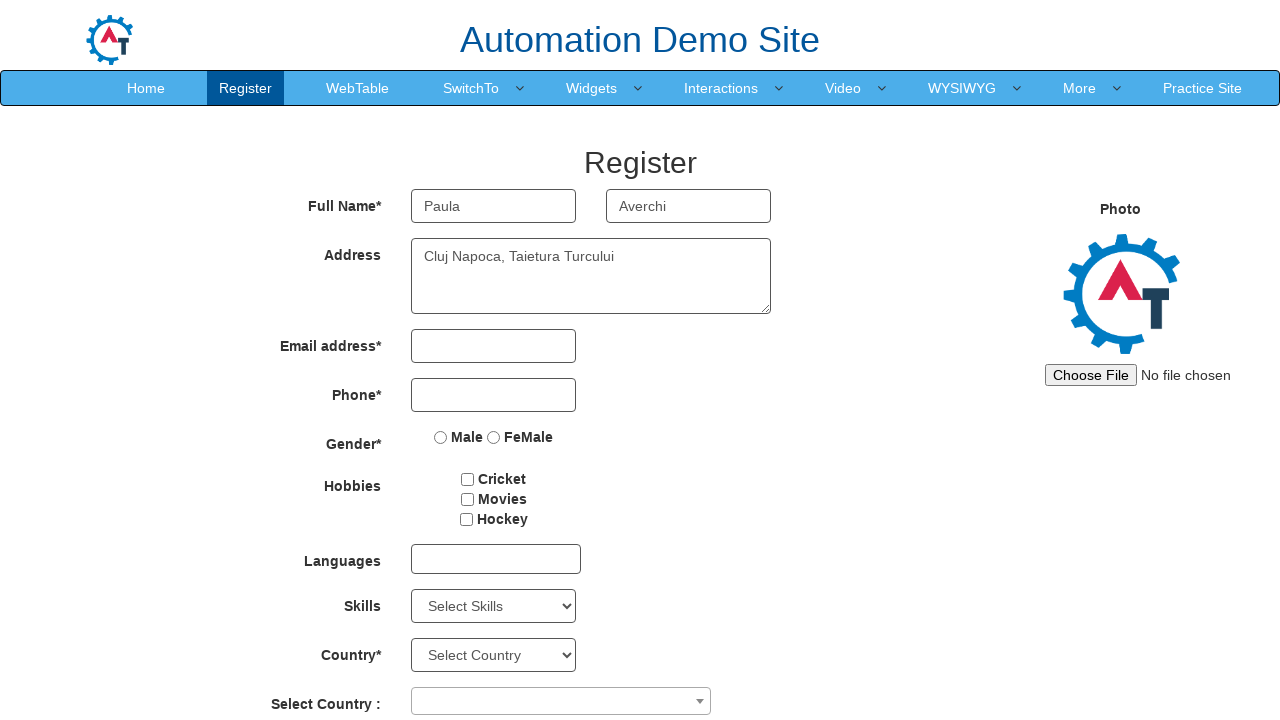

Filled email with 'paula.test@gmail.com' on input[ng-model='EmailAdress']
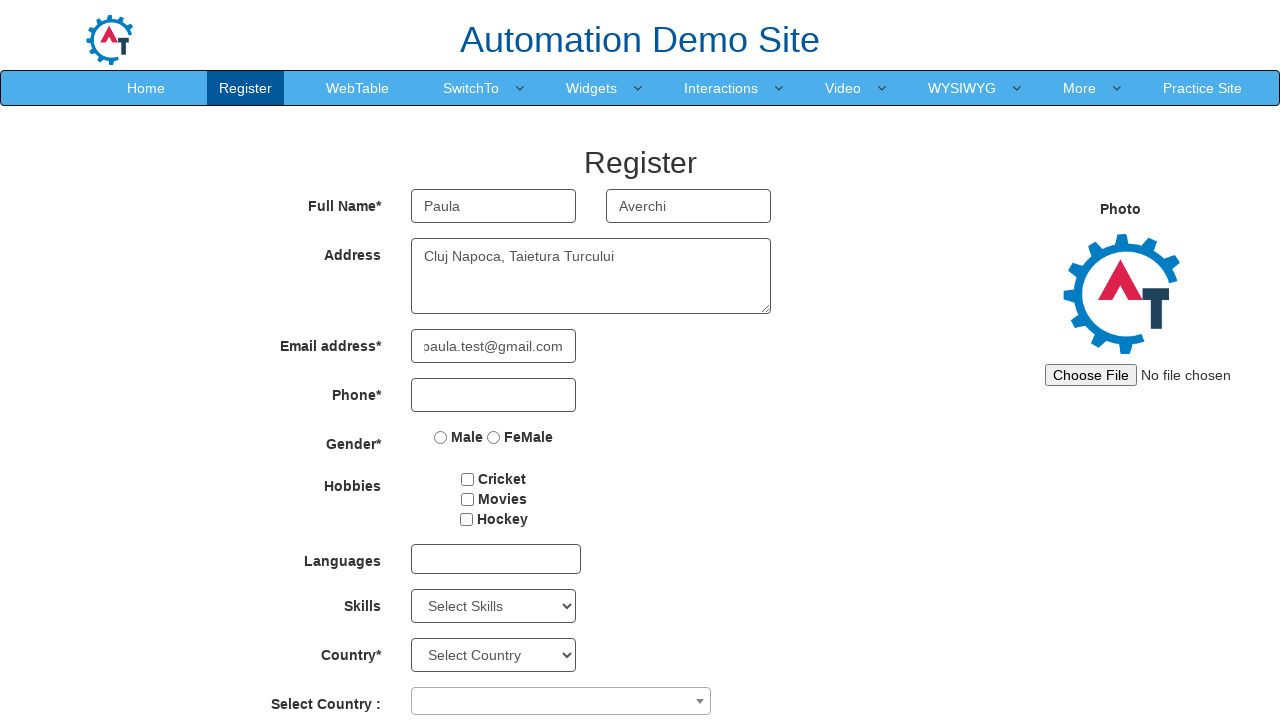

Filled phone with '0752 615 007' on input[ng-model='Phone']
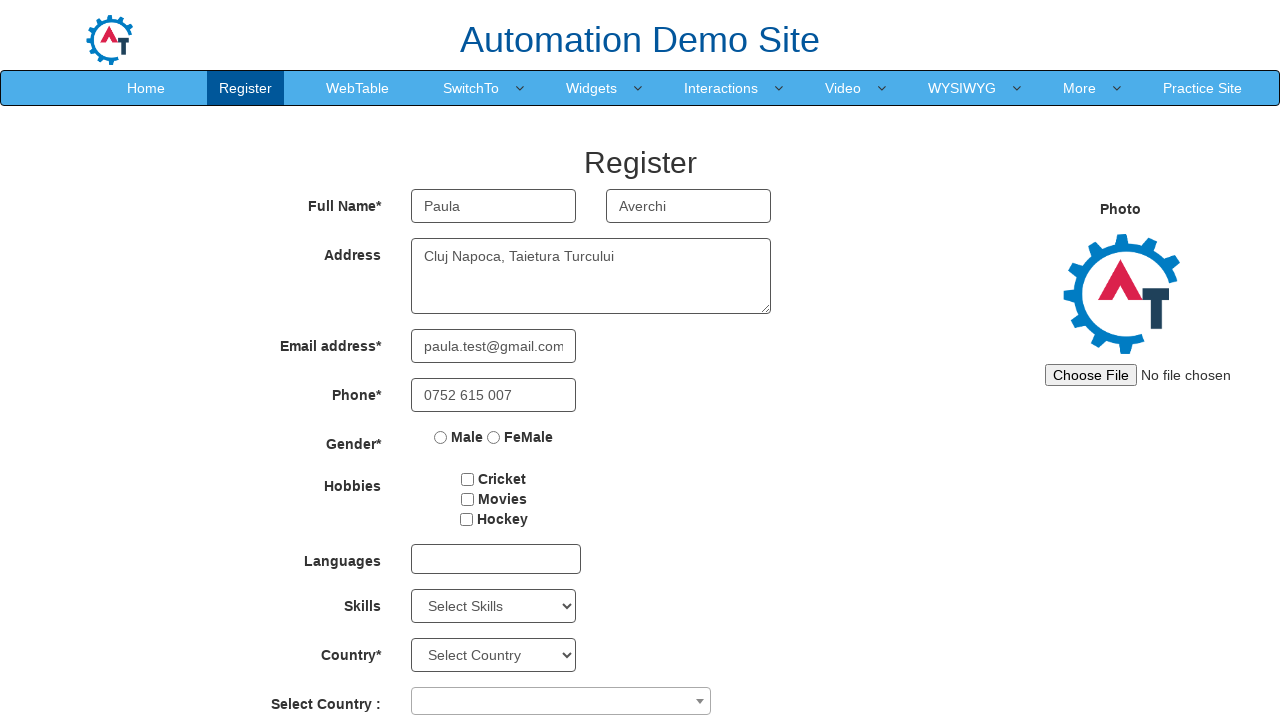

Selected gender as Female at (494, 437) on input[value='FeMale']
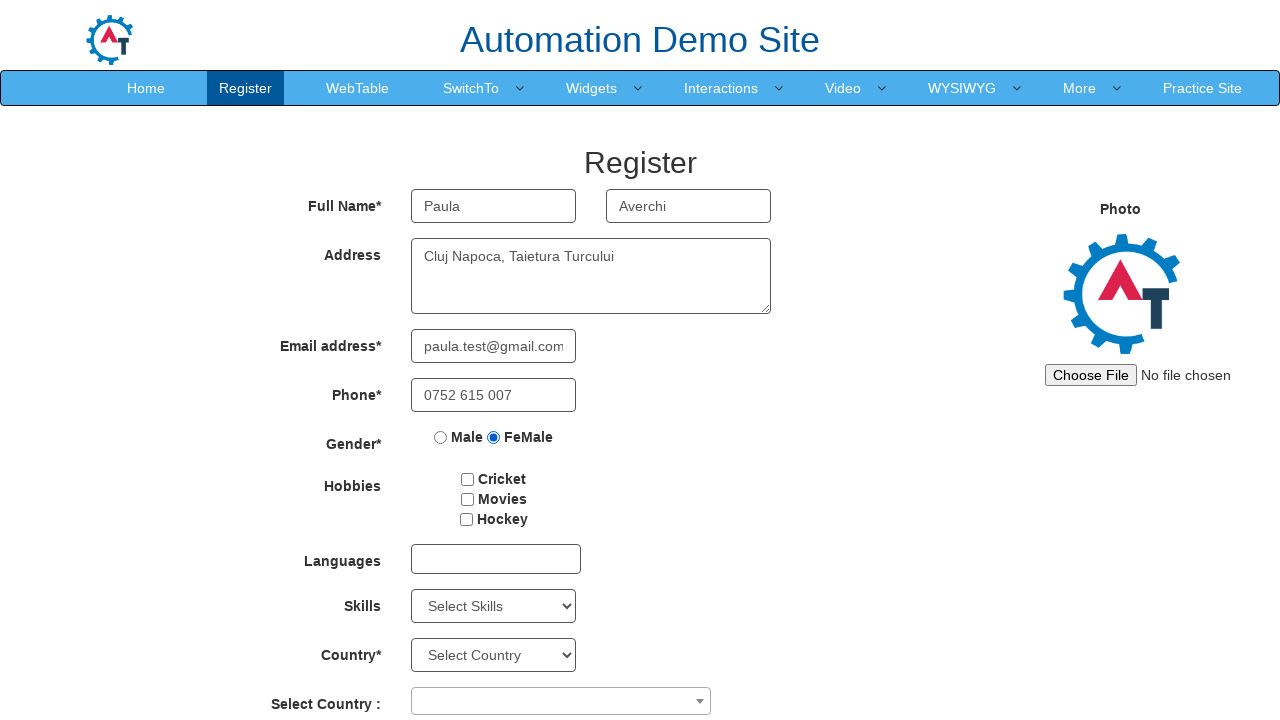

Selected first hobby checkbox at (468, 479) on #checkbox1
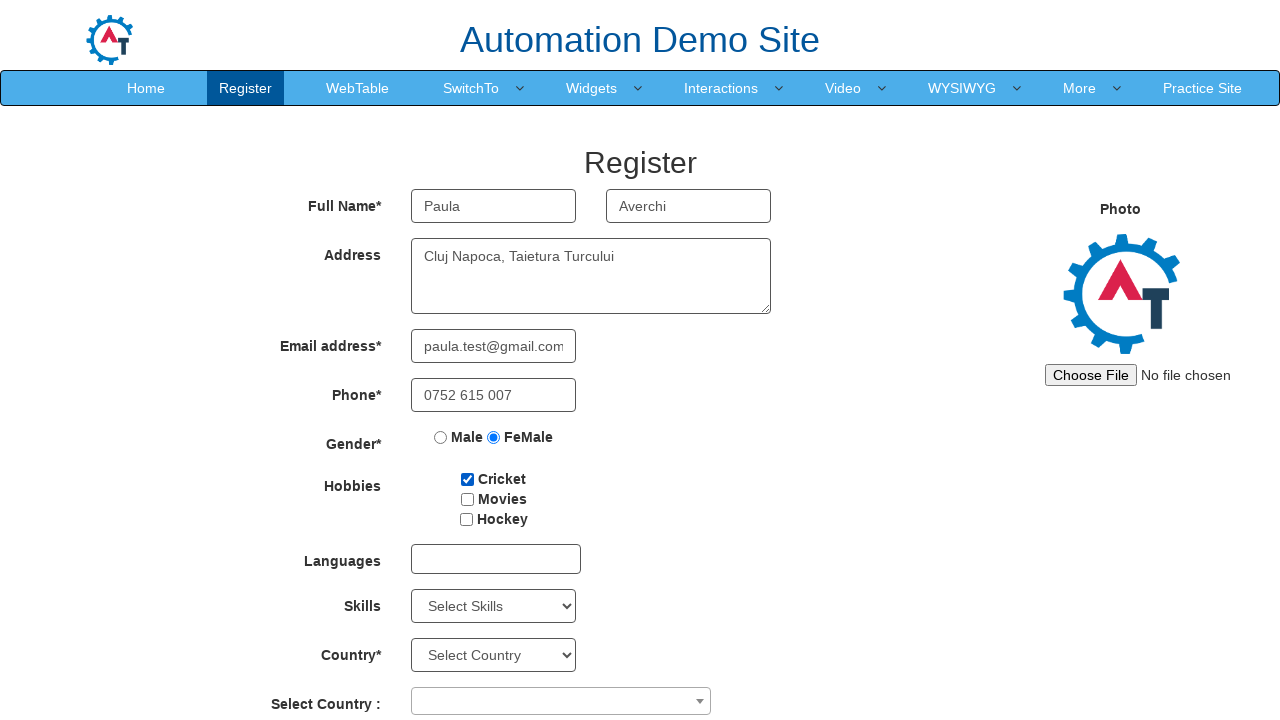

Selected second hobby checkbox at (467, 499) on #checkbox2
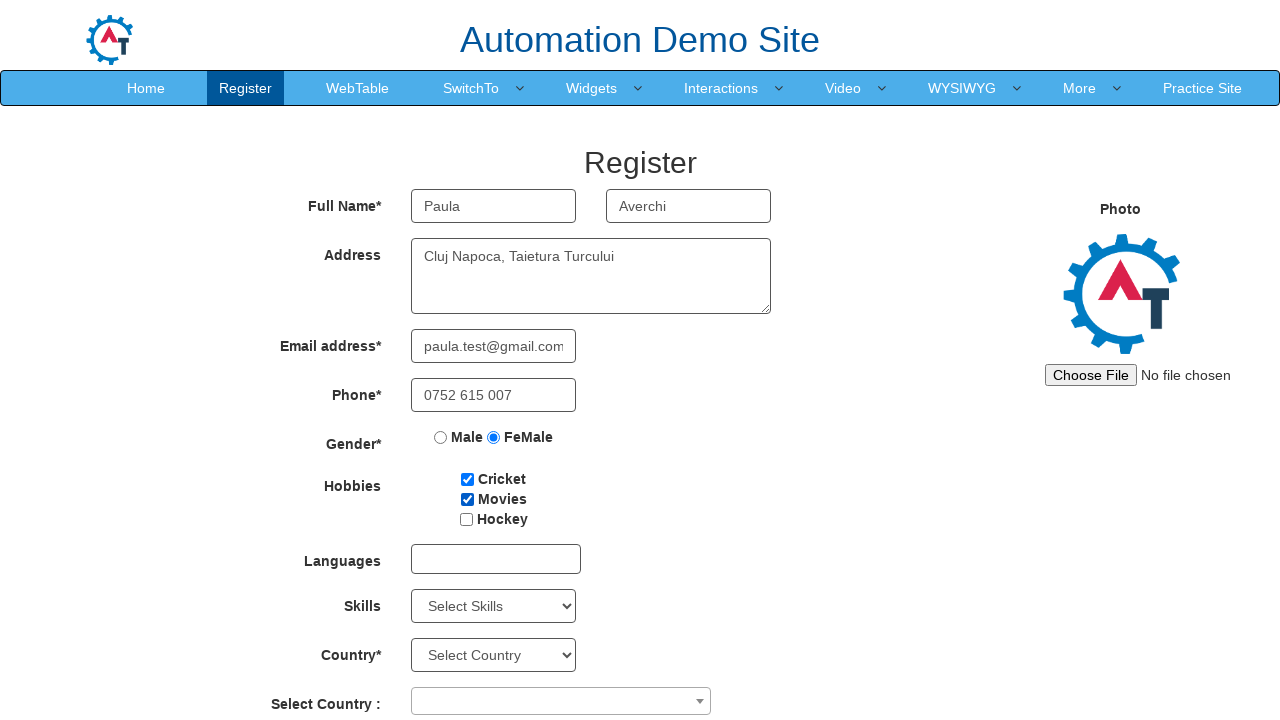

Selected third hobby checkbox at (466, 519) on #checkbox3
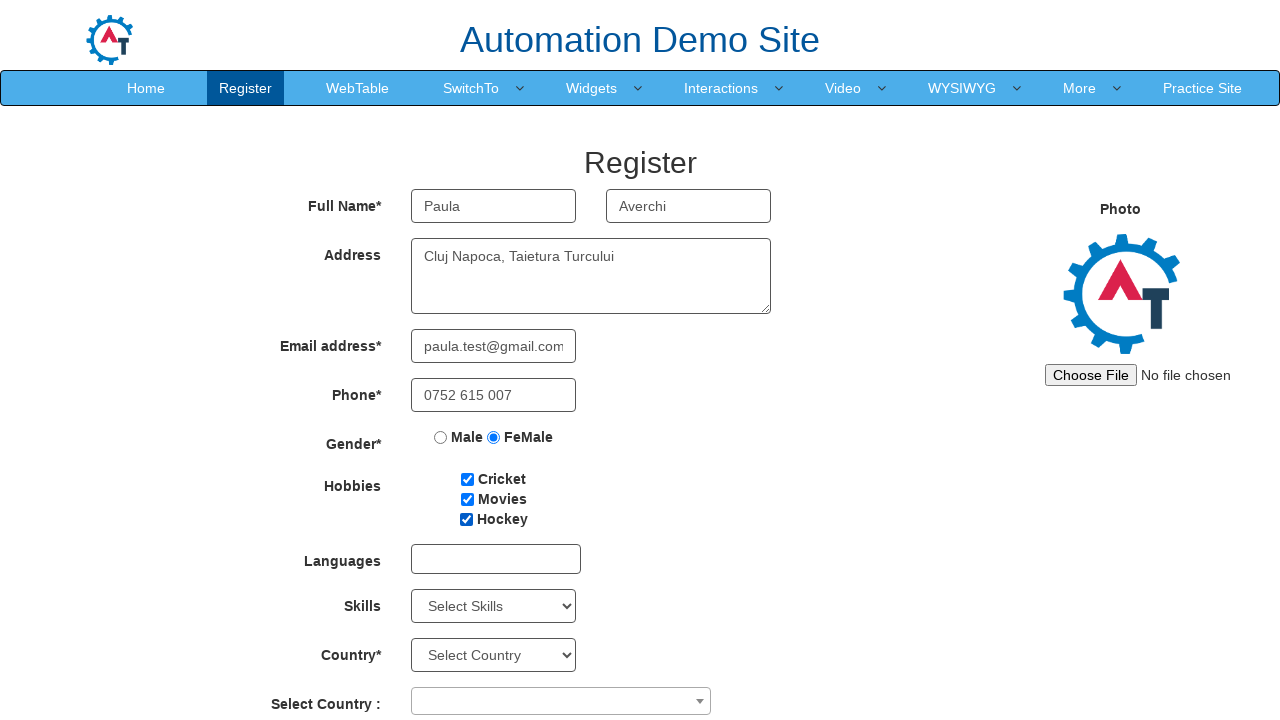

Scrolled down 250 pixels to view more fields
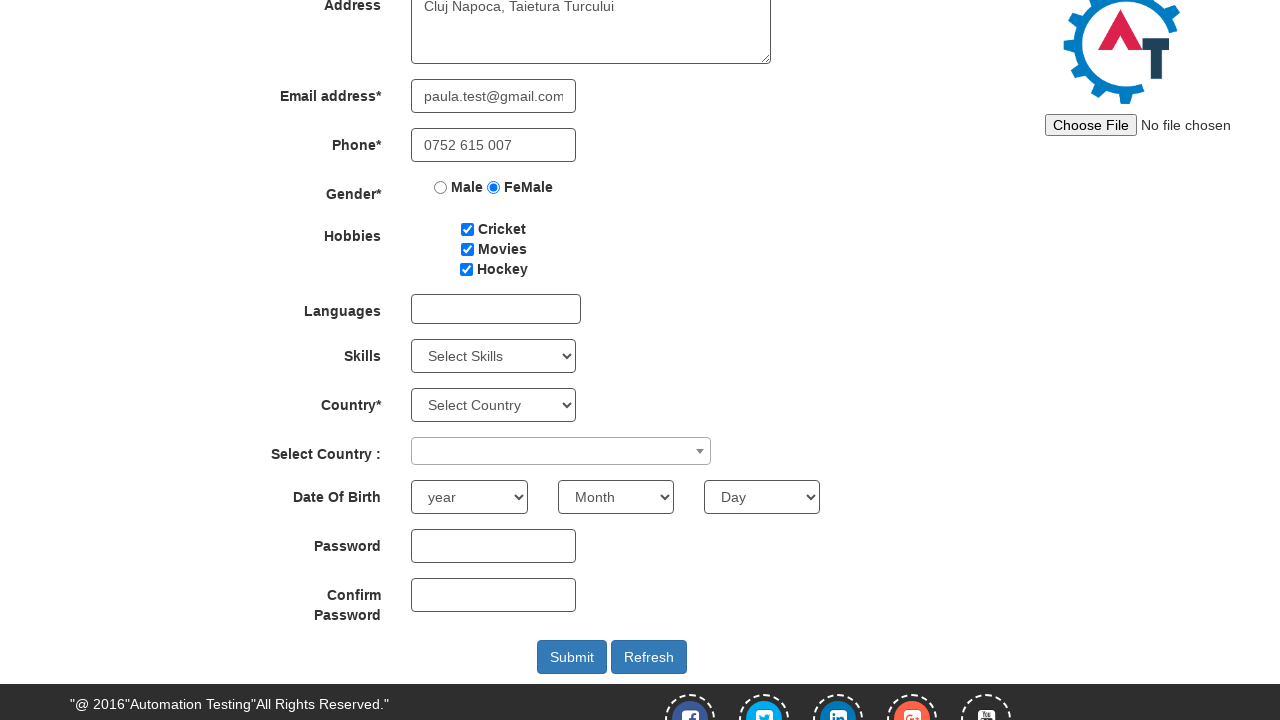

Clicked language dropdown at (496, 309) on #msdd
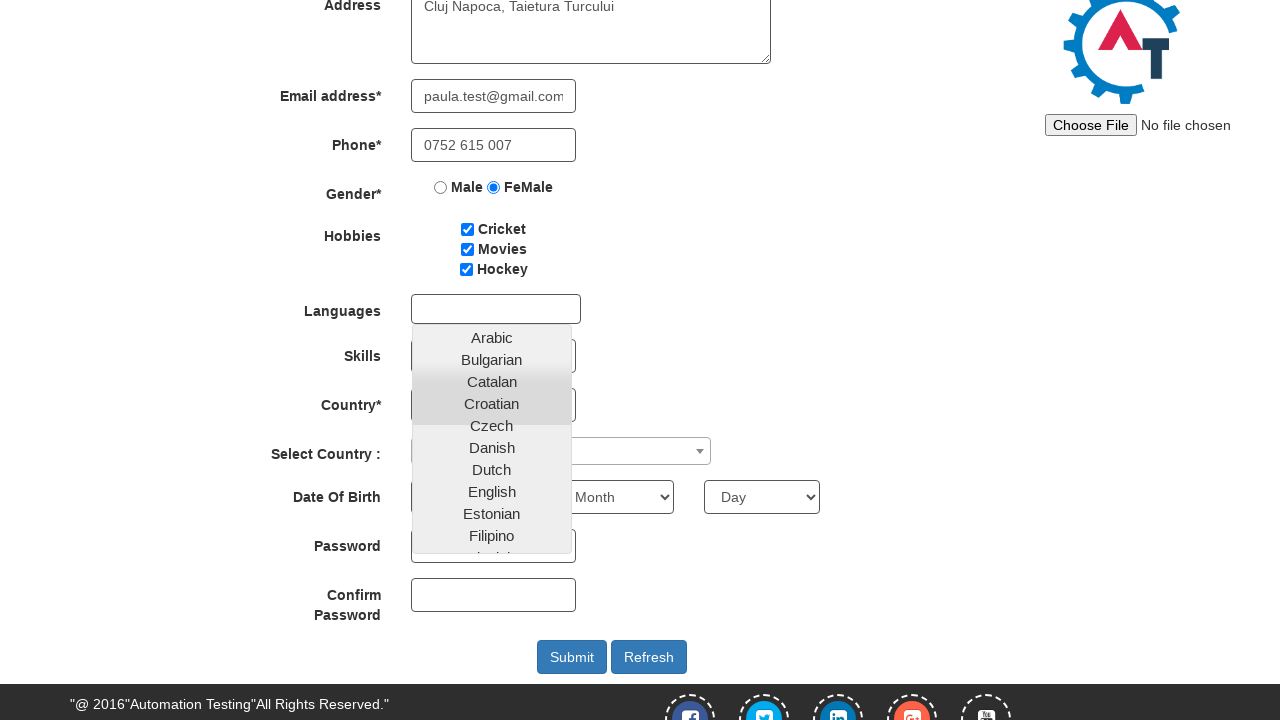

Selected English from language dropdown at (492, 491) on xpath=//ul[@class='ui-autocomplete ui-front ui-menu ui-widget ui-widget-content 
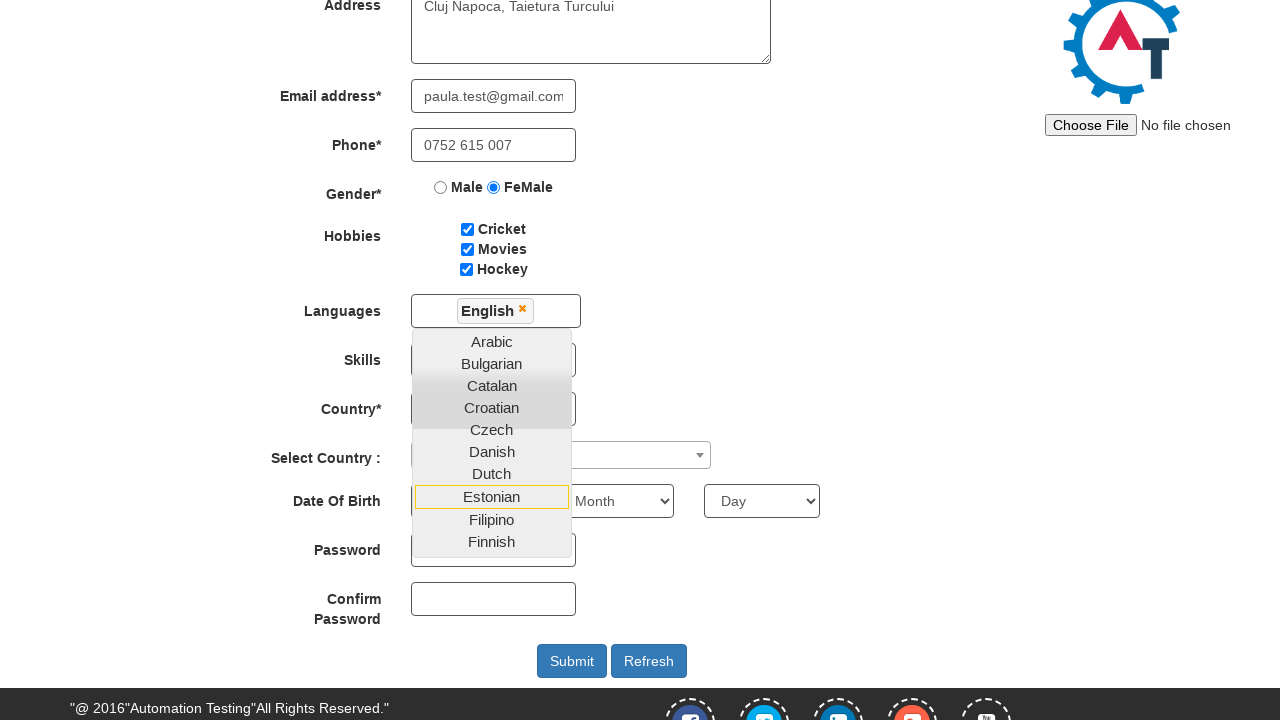

Clicked gender Female option again at (494, 187) on input[value='FeMale']
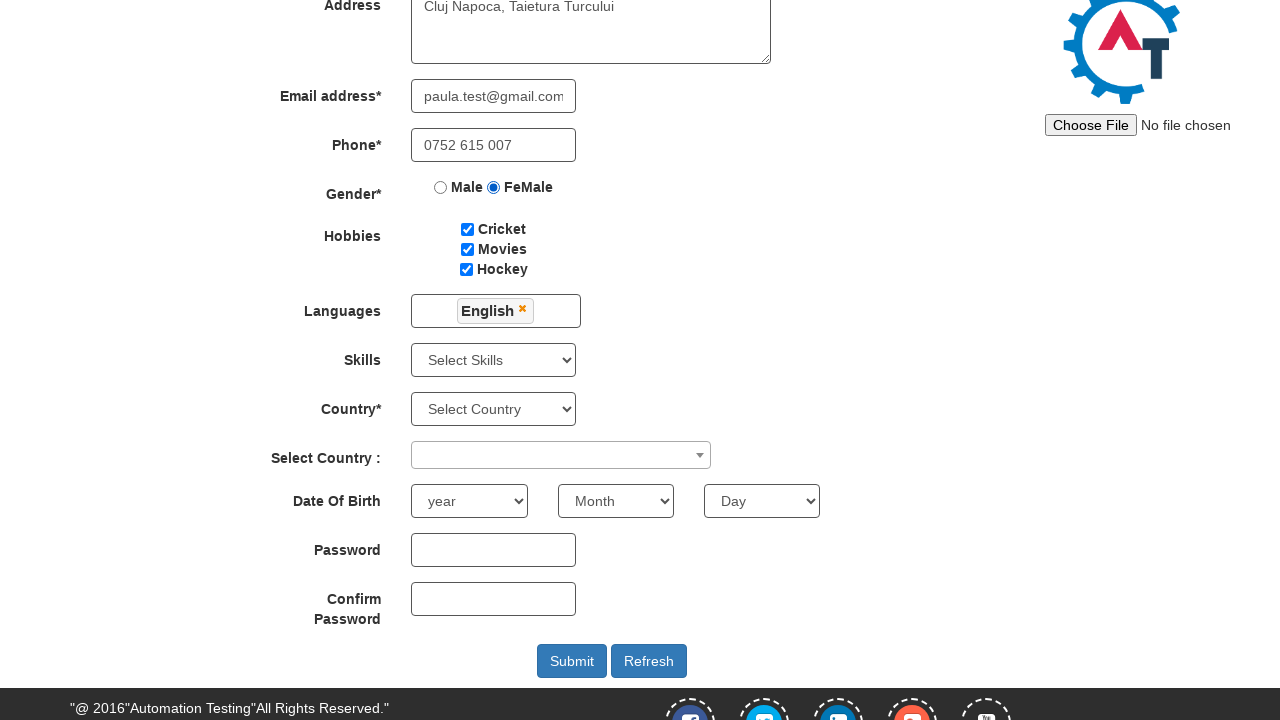

Clicked country combobox at (561, 455) on span[role='combobox']
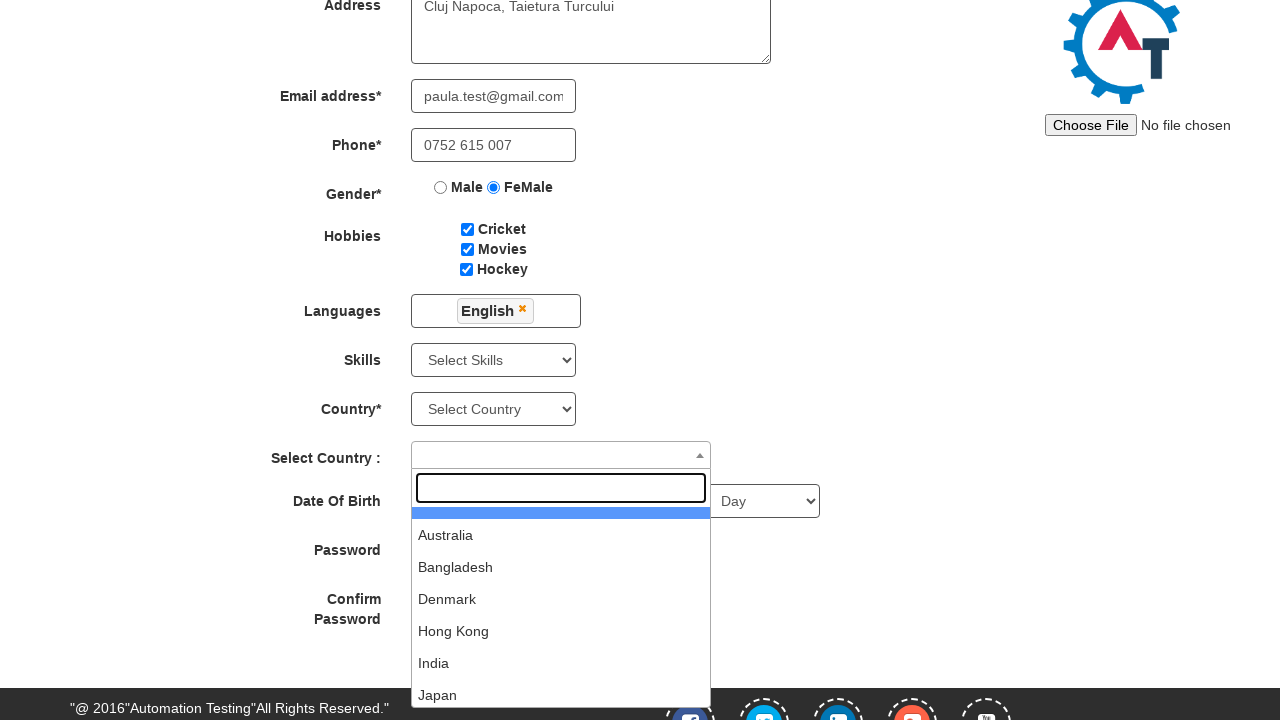

Typed 'Denmark' in country search field on input[role='textbox']
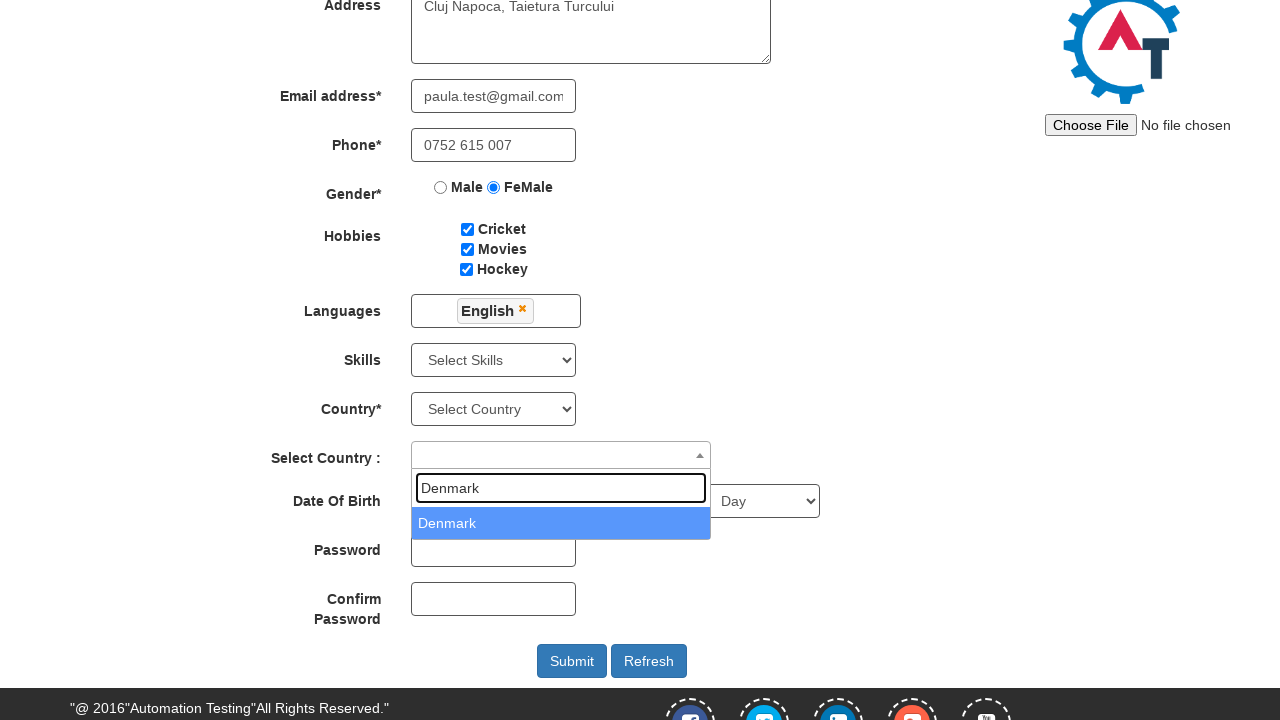

Pressed Enter to select Denmark on input[role='textbox']
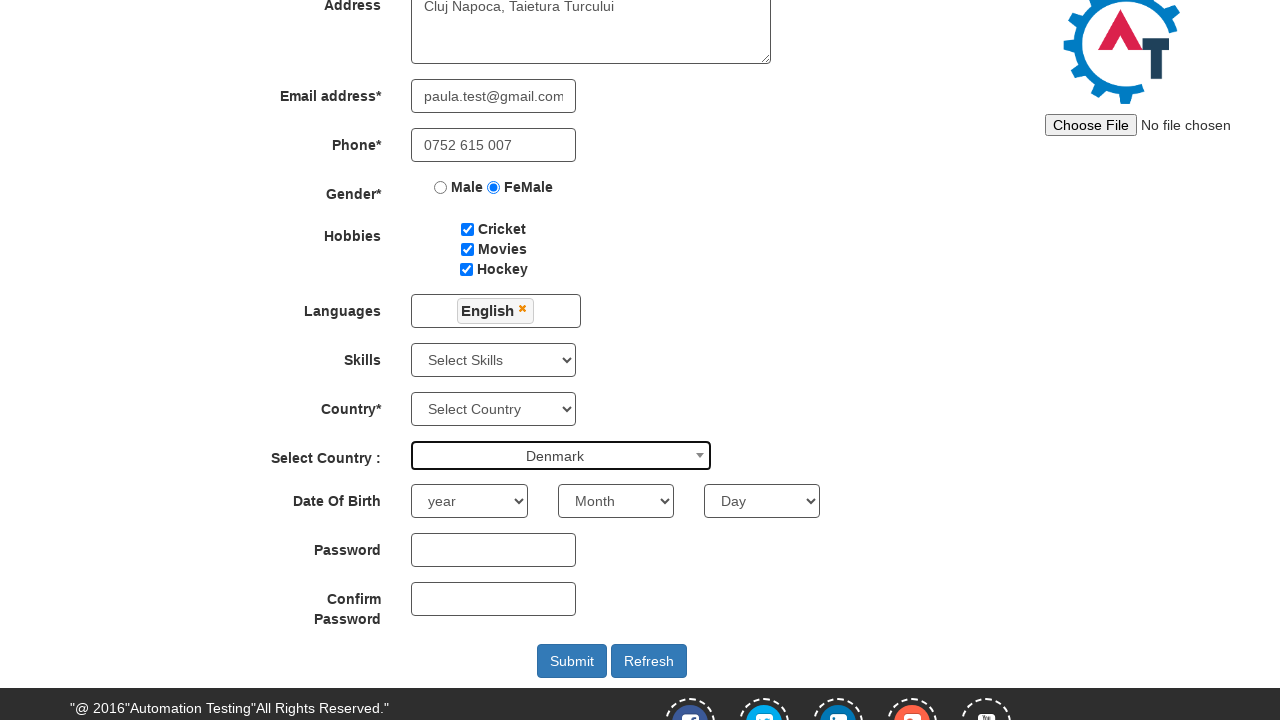

Selected 'APIs' from skills dropdown on #Skills
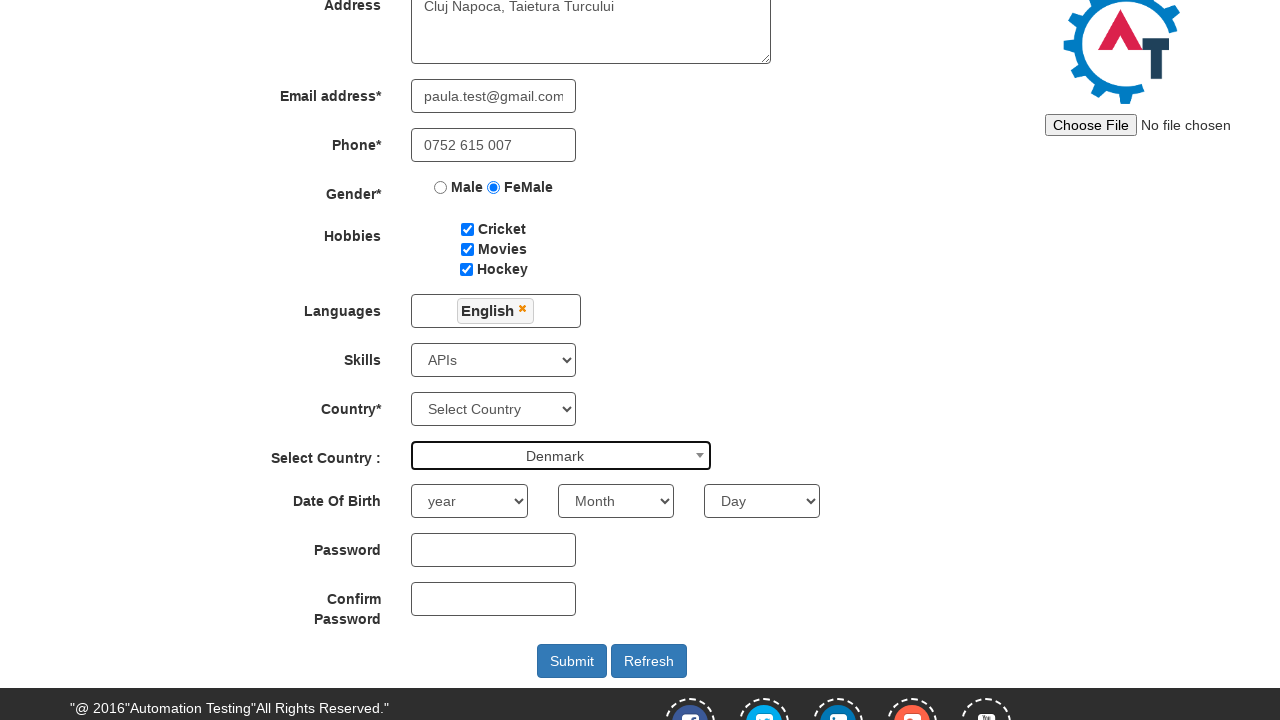

Selected birth year 1991 on #yearbox
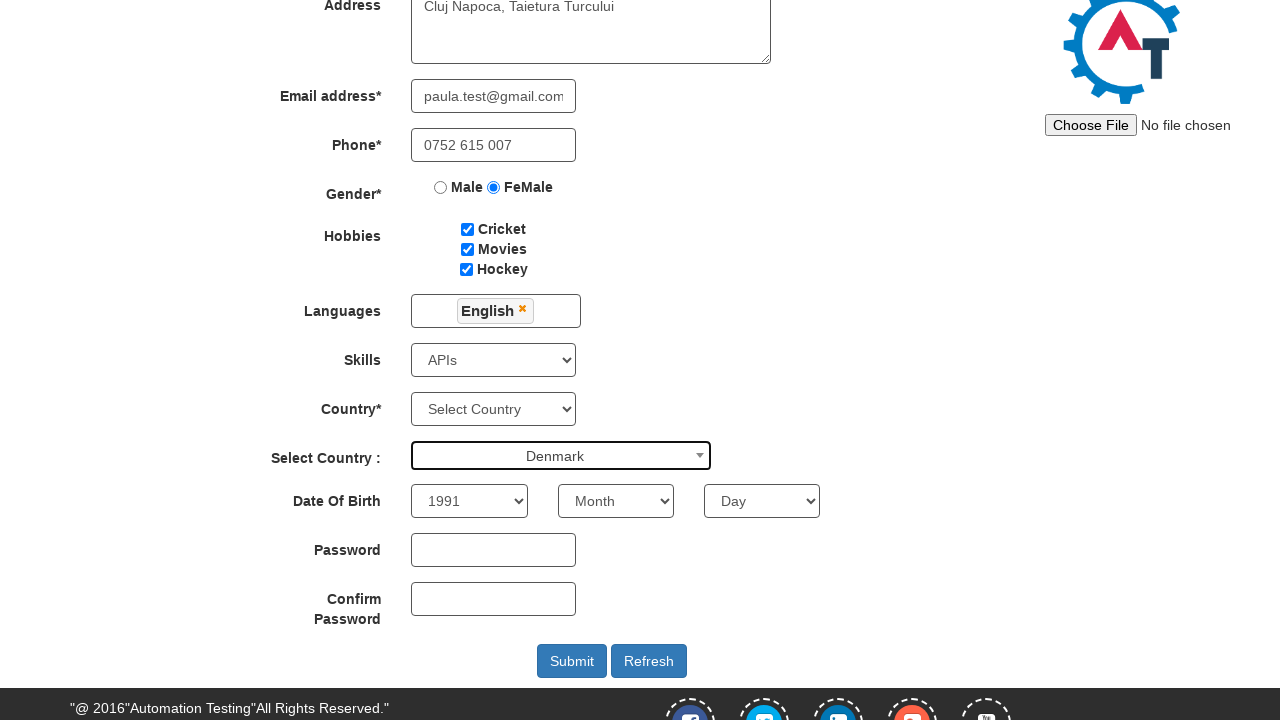

Selected birth month March on select[ng-model='monthbox']
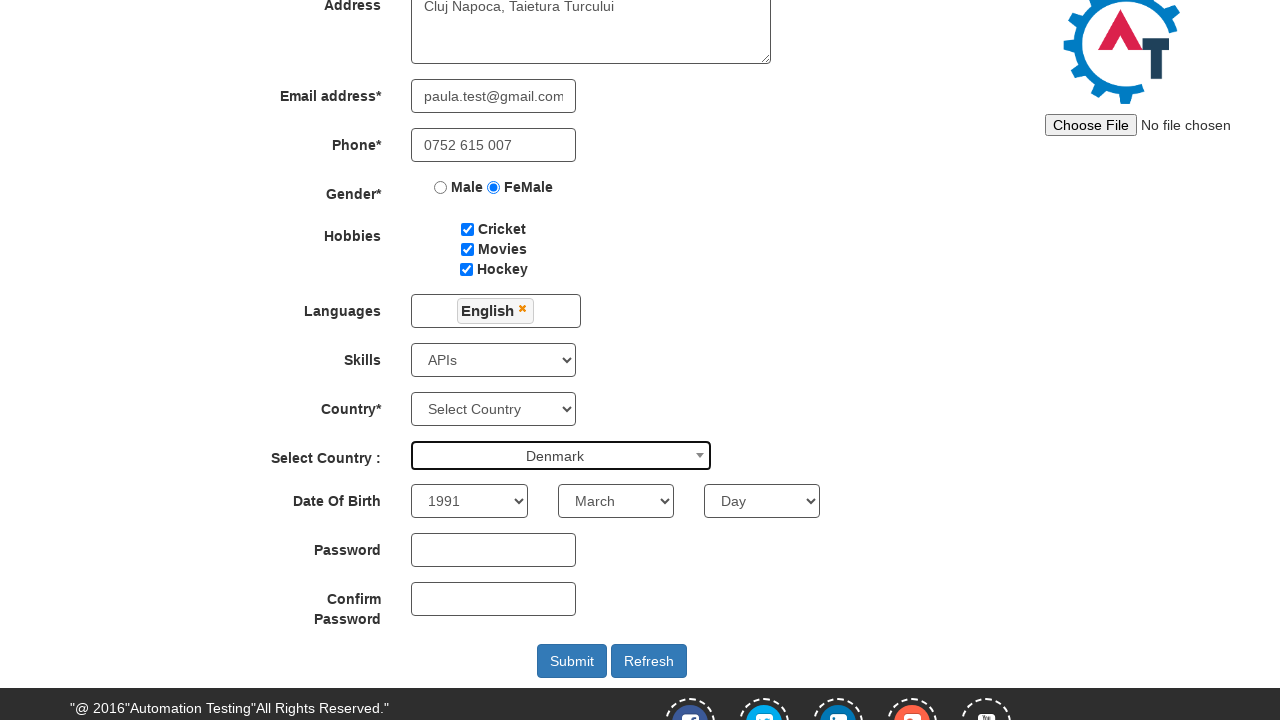

Selected birth day 31 on #daybox
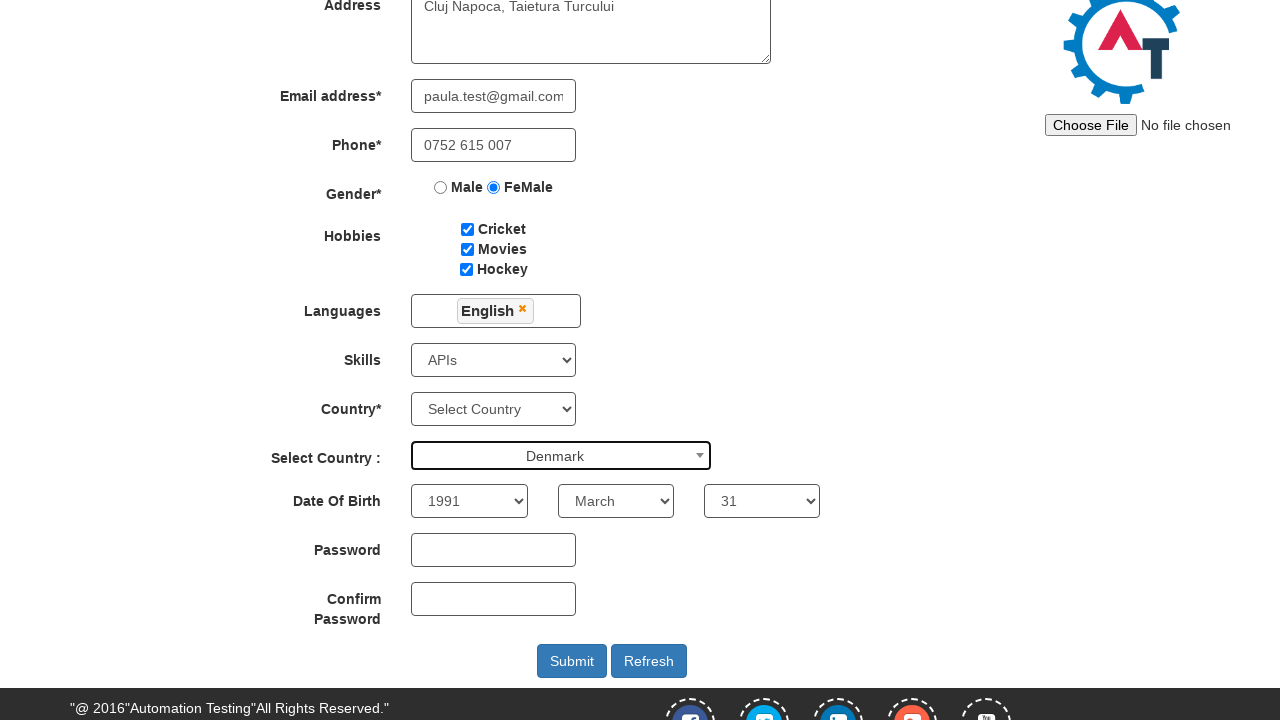

Filled password field with 'securePass123' on #firstpassword
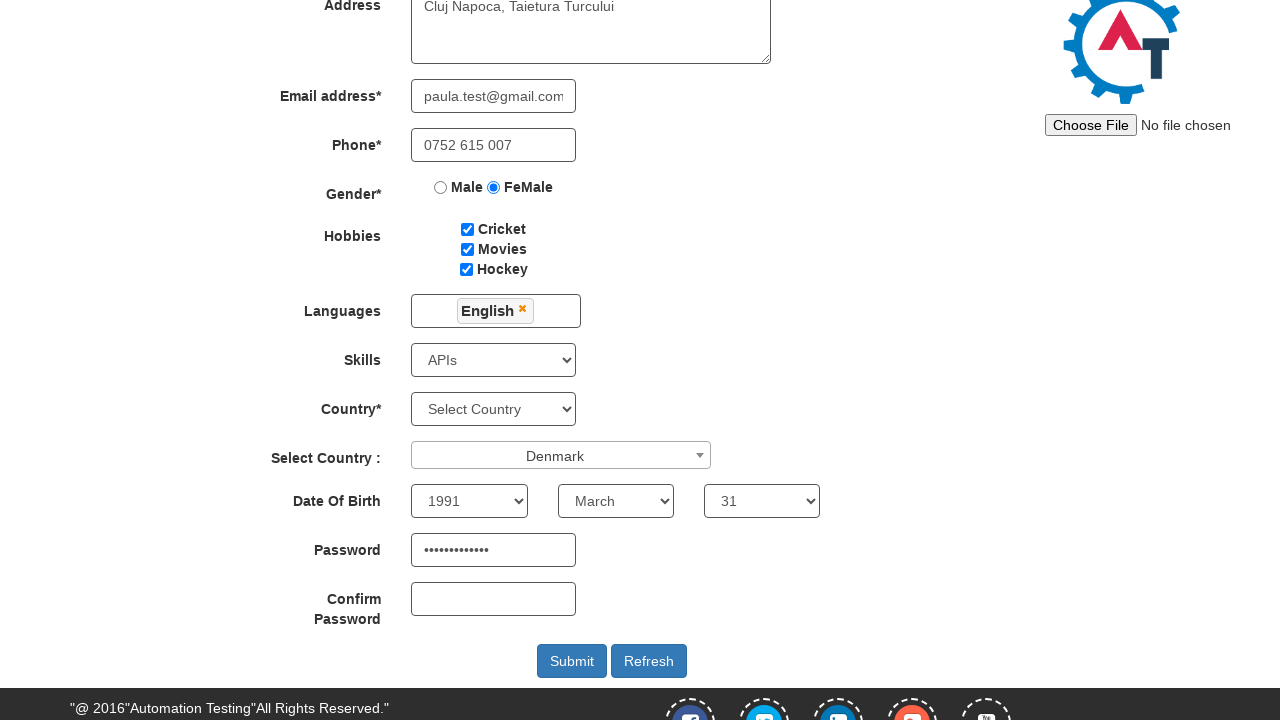

Filled confirm password field with 'securePass123' on #secondpassword
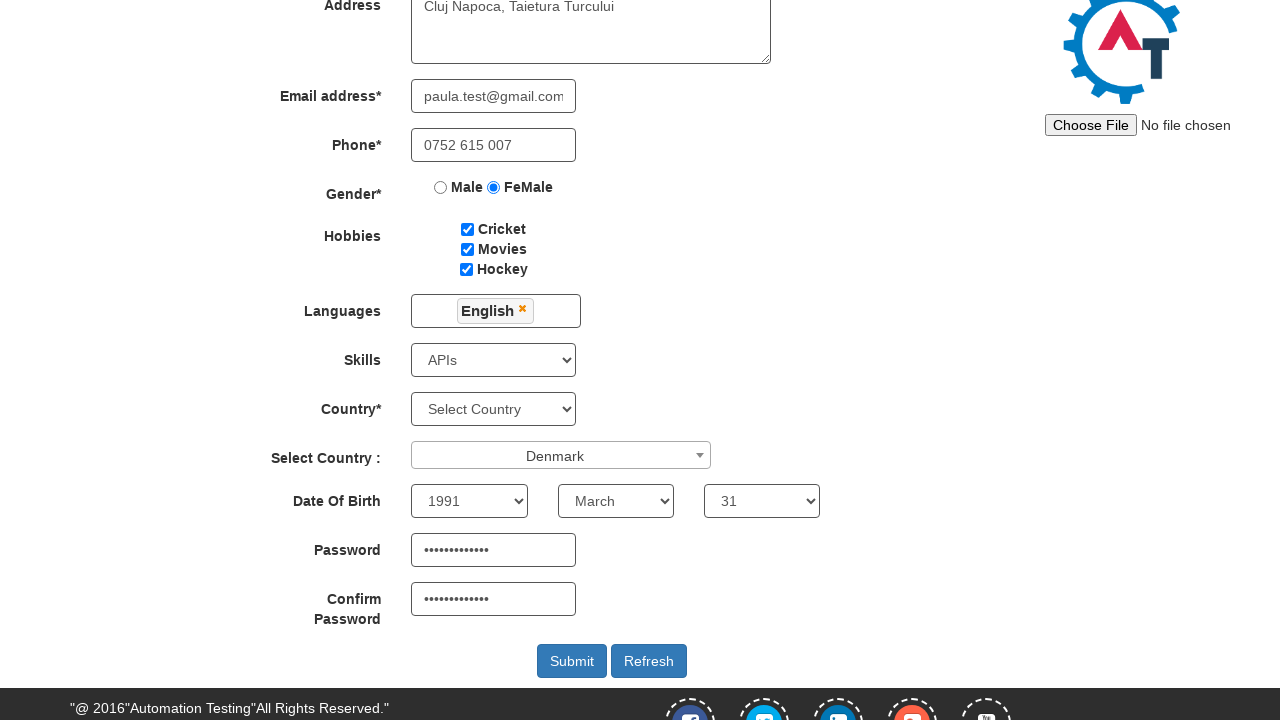

Clicked image/photo upload area at (1120, 61) on #imagetrgt
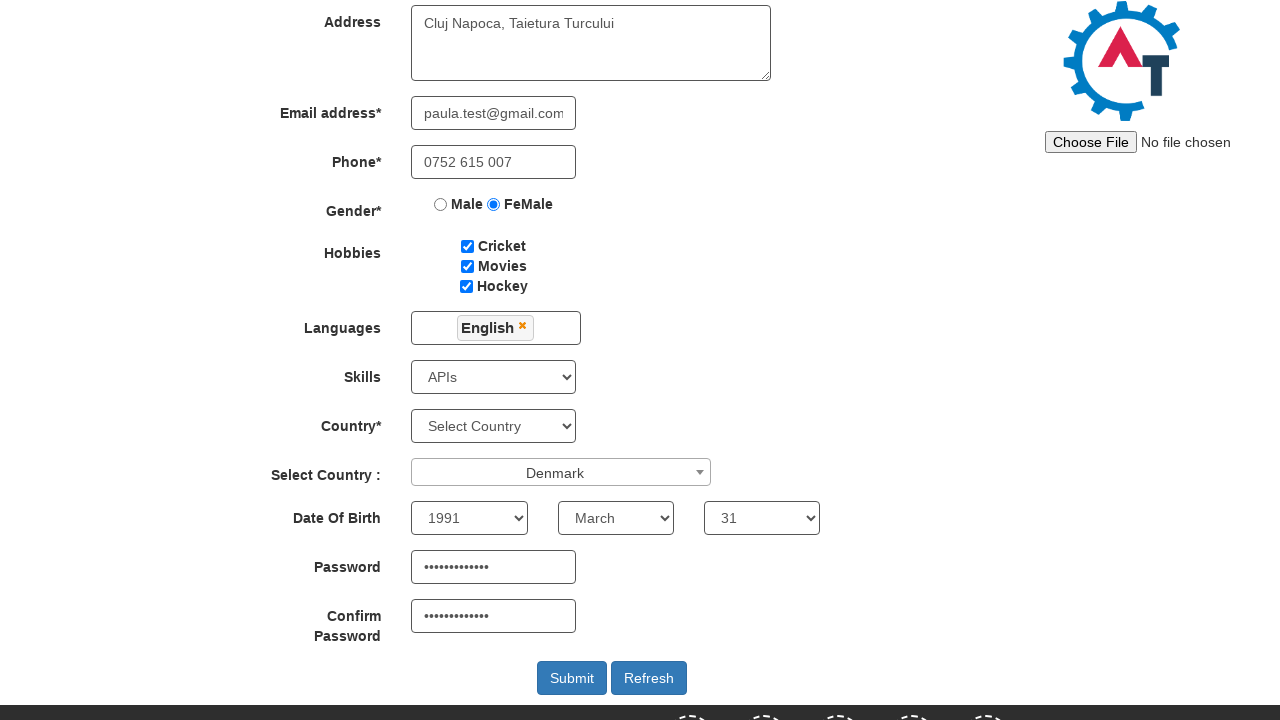

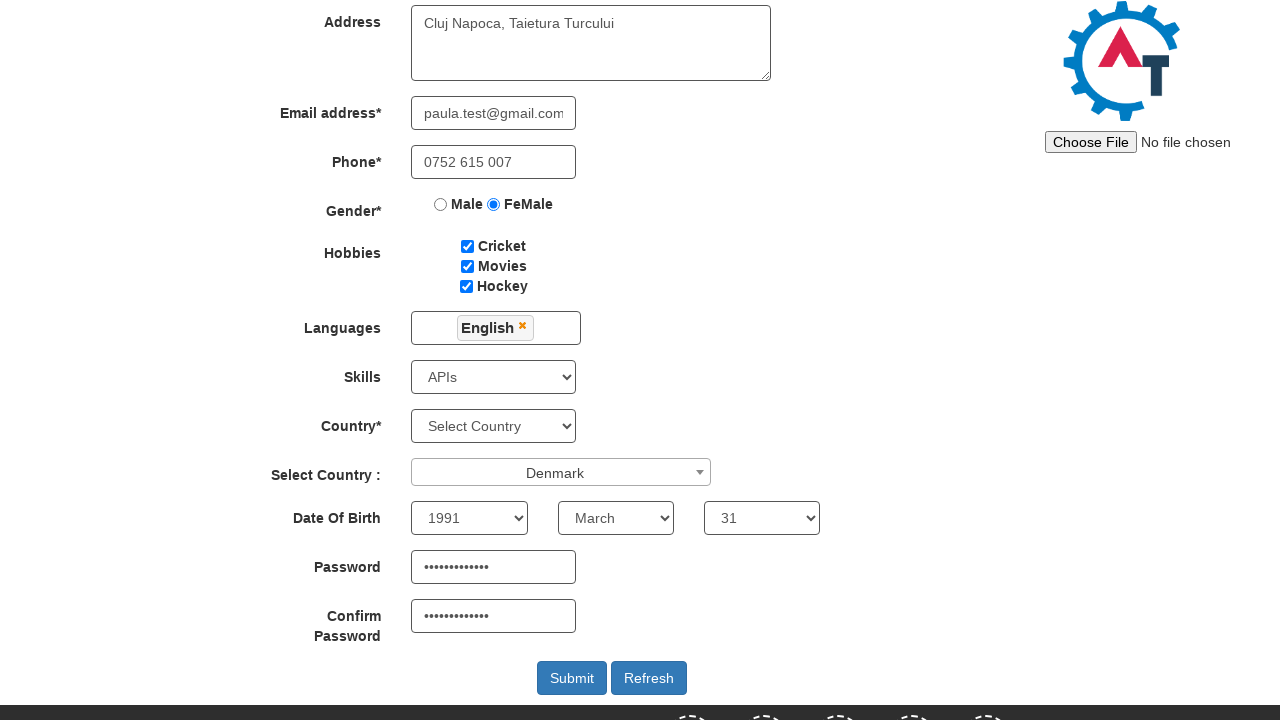